Tests table column sorting functionality by clicking on a column header twice and verifying the sorting order

Starting URL: https://rahulshettyacademy.com/seleniumPractise/#/offers

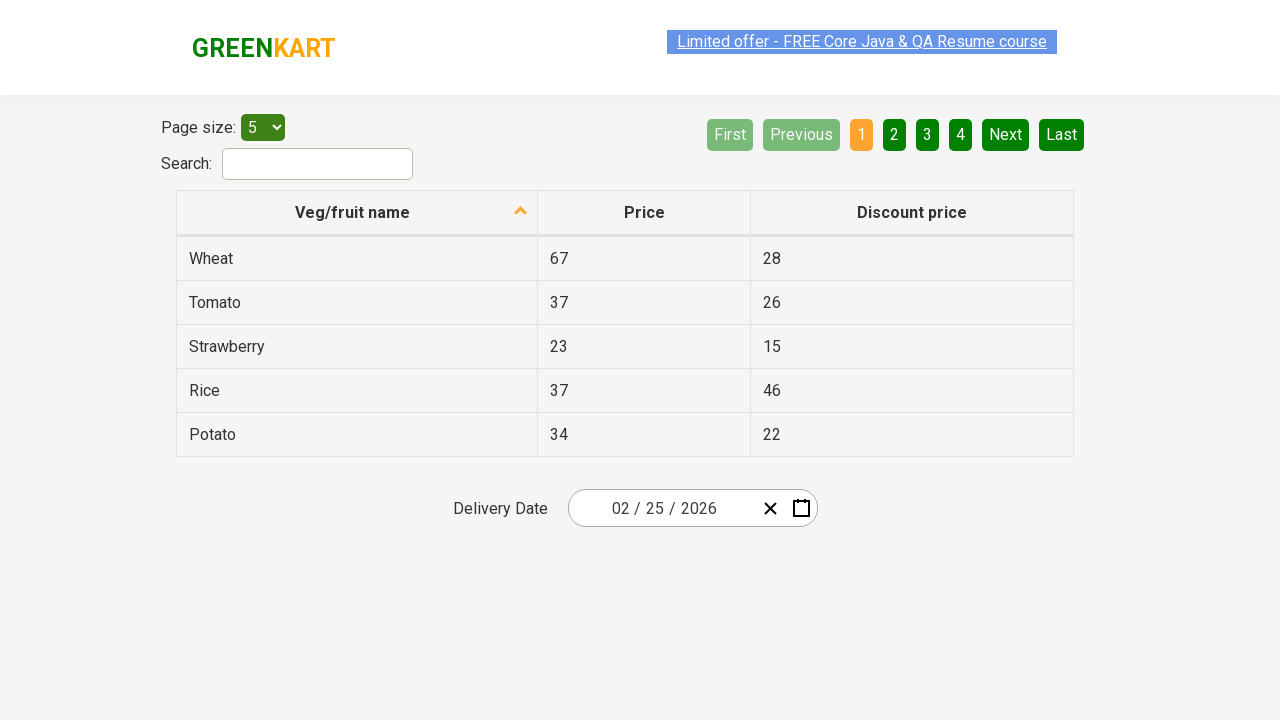

Clicked on second column header to initiate sort at (644, 213) on tr th:nth-child(2)
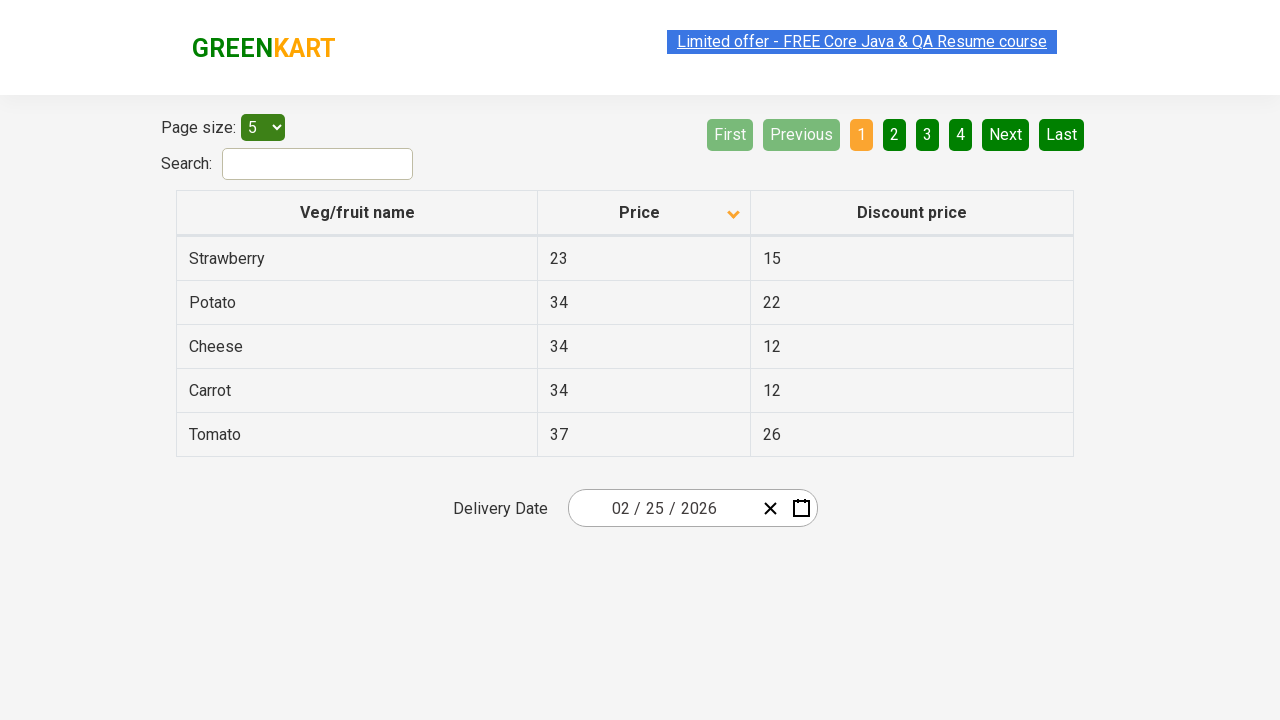

Clicked on second column header again to reverse sort order at (644, 213) on tr th:nth-child(2)
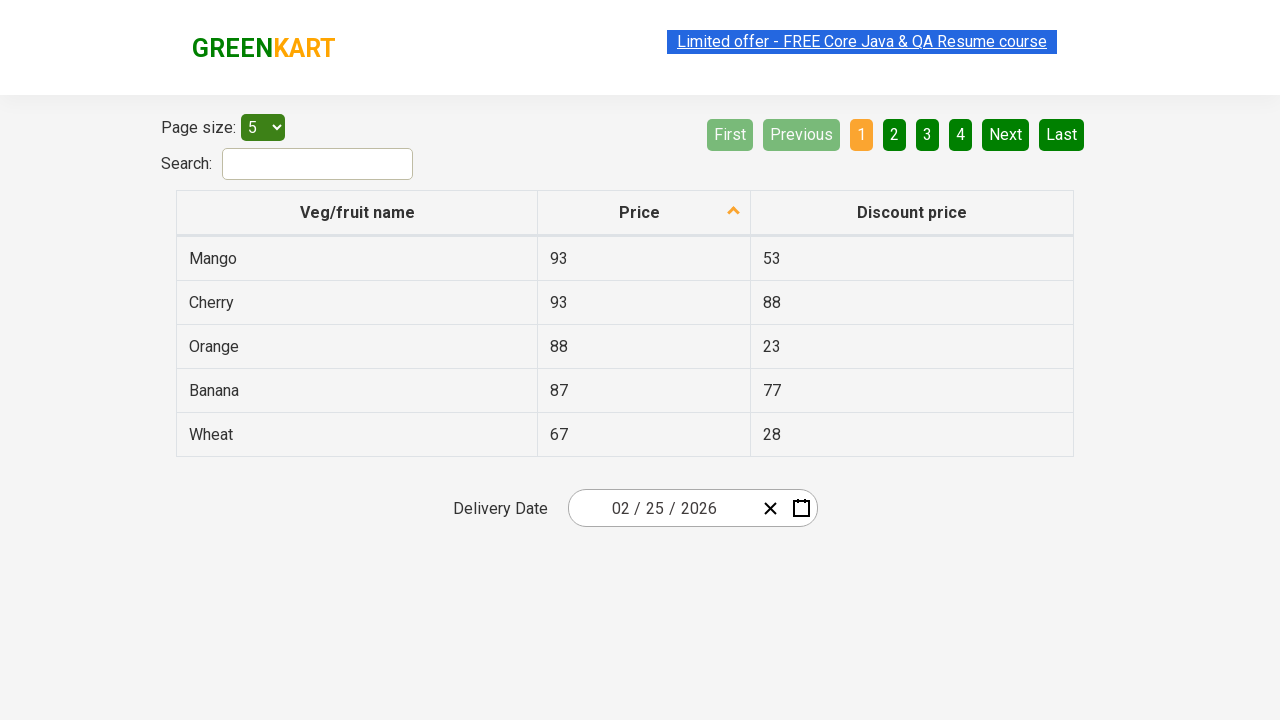

Table column elements loaded
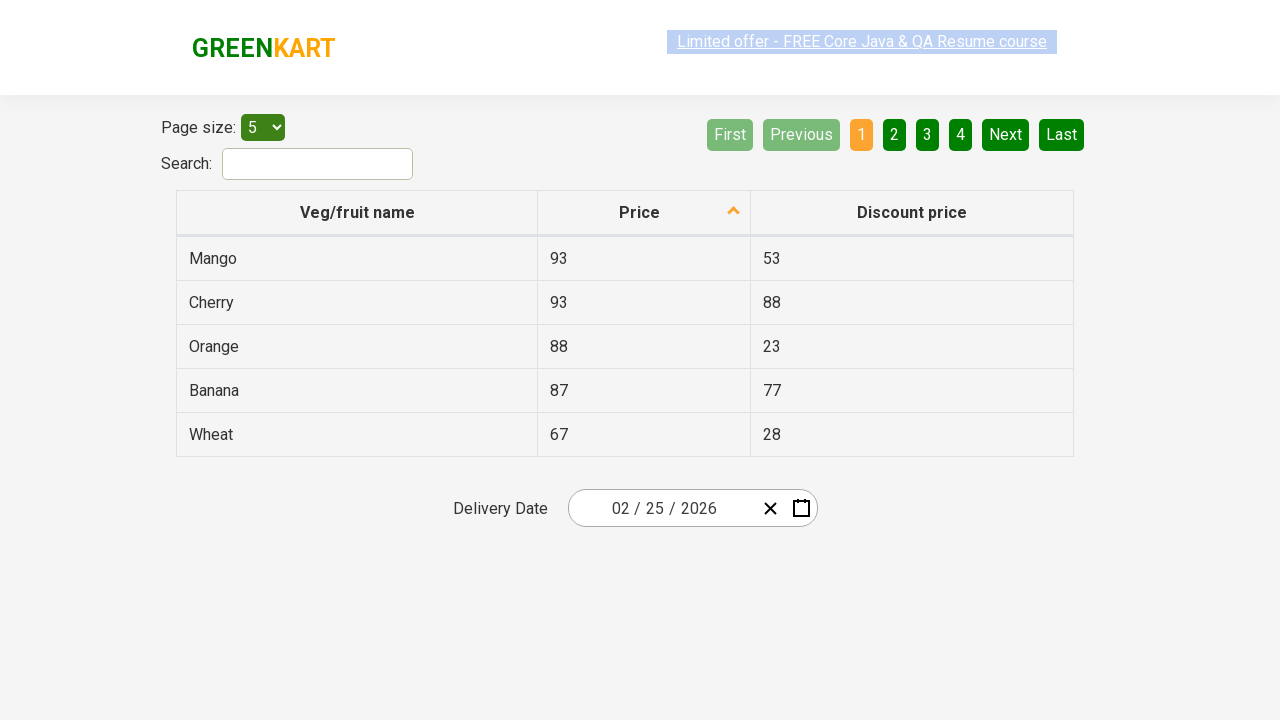

Retrieved all values from second column for sorting verification
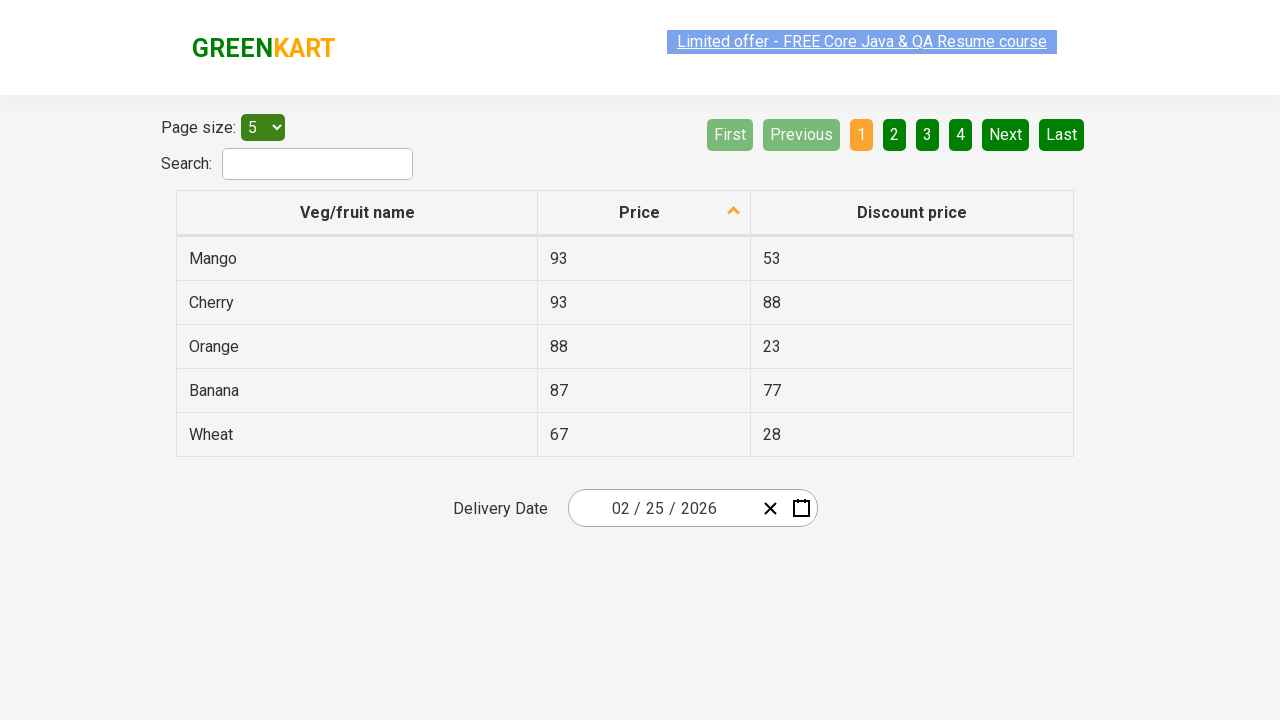

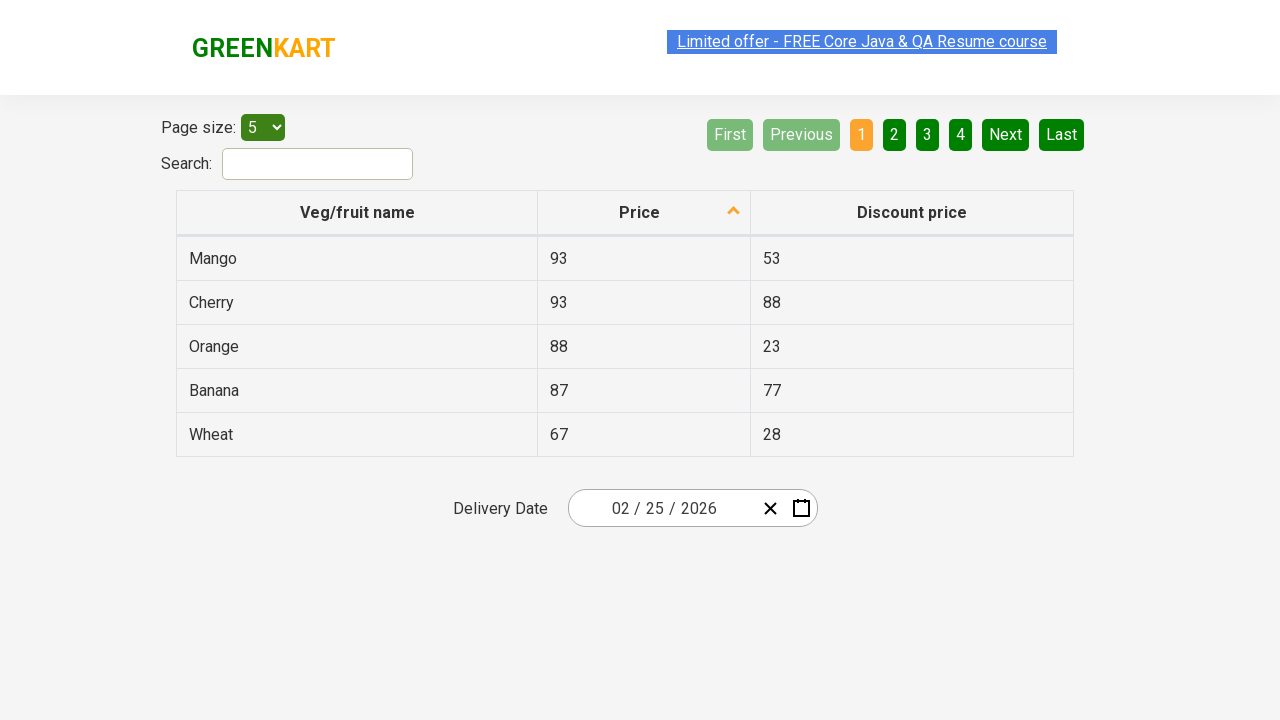